Tests the key press functionality page by verifying the page title and typing text to check that key presses are detected and displayed correctly

Starting URL: https://the-internet.herokuapp.com/key_presses

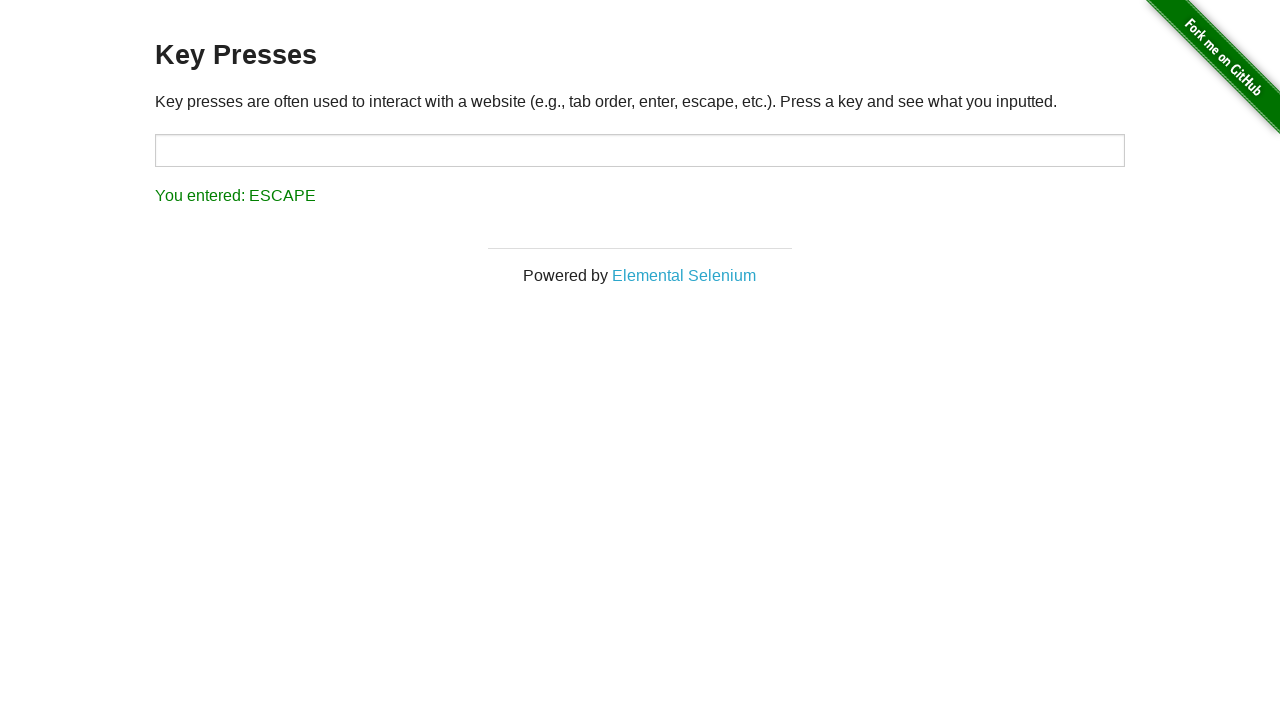

Waited for page header (h3) to load
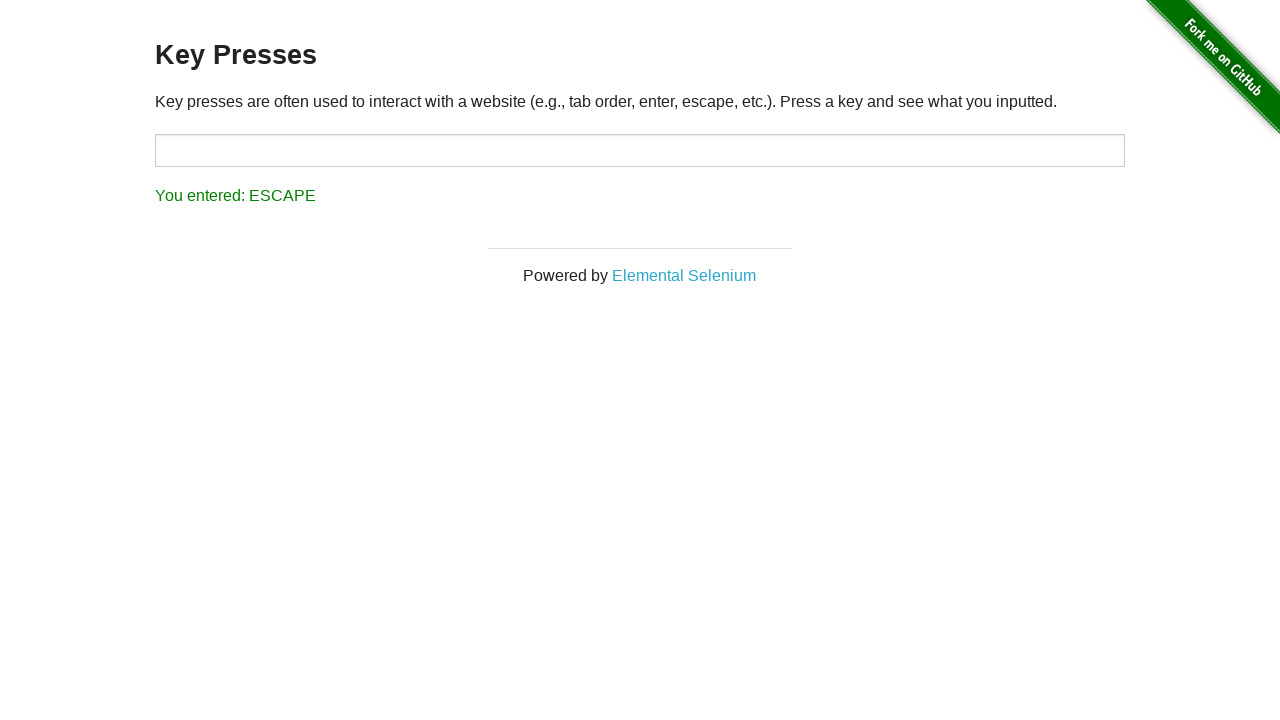

Retrieved header text content
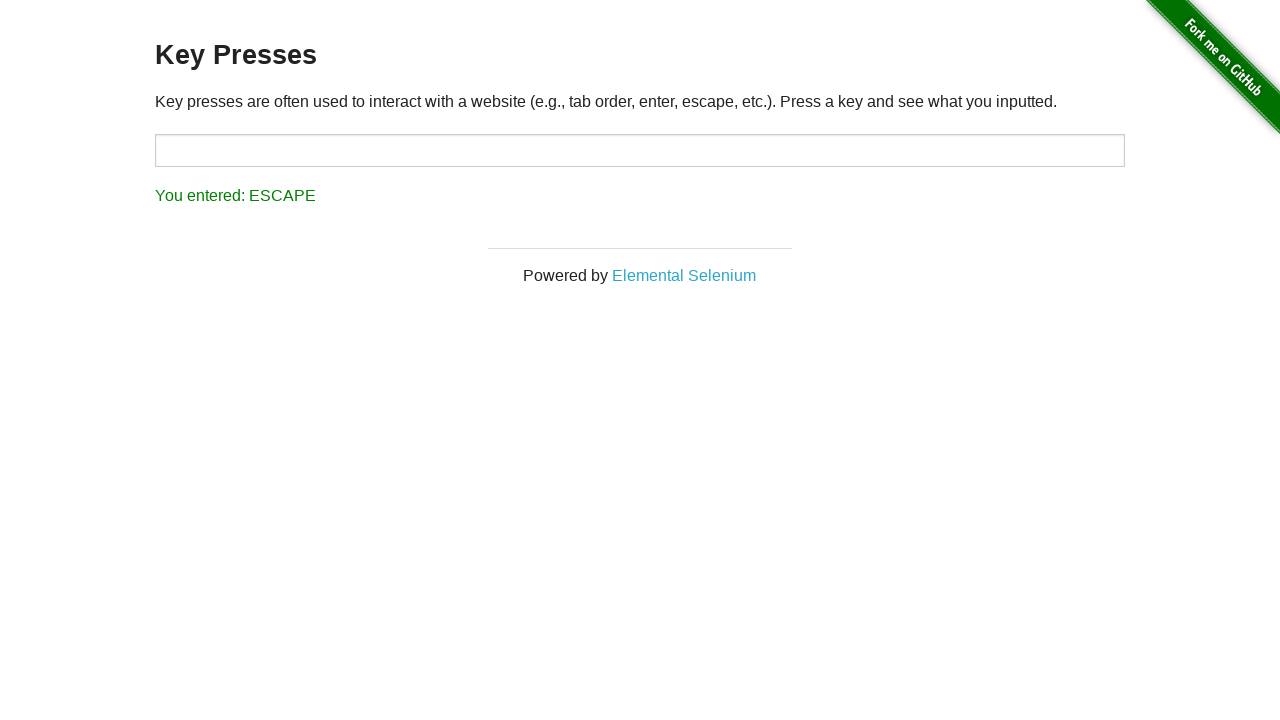

Verified page title is 'Key Presses'
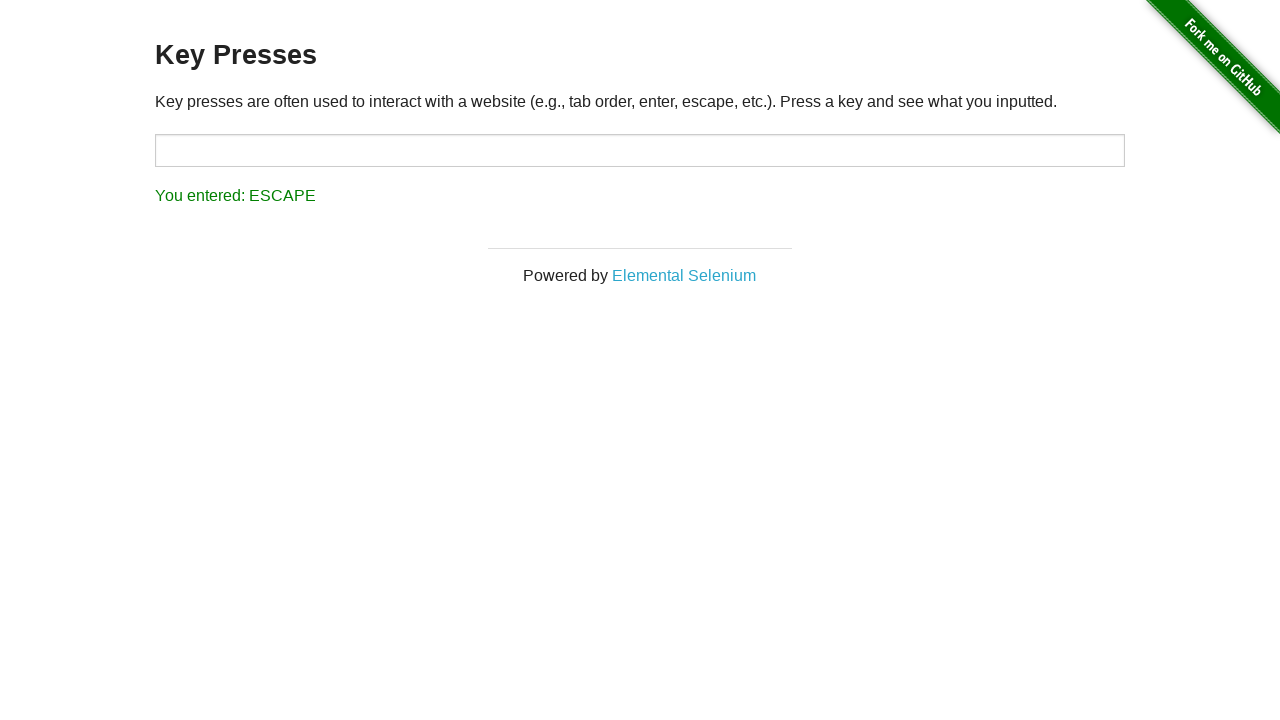

Filled target input field with 'Elif' to test key press detection on #target
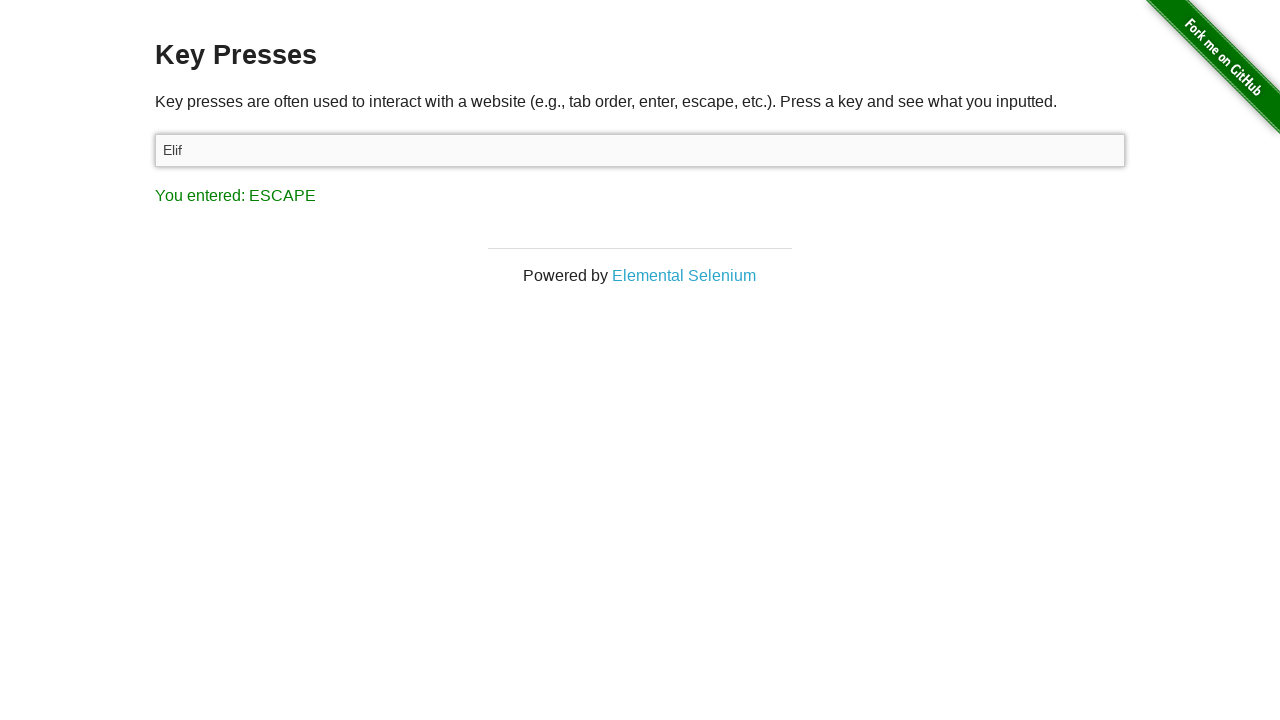

Waited for result element to appear
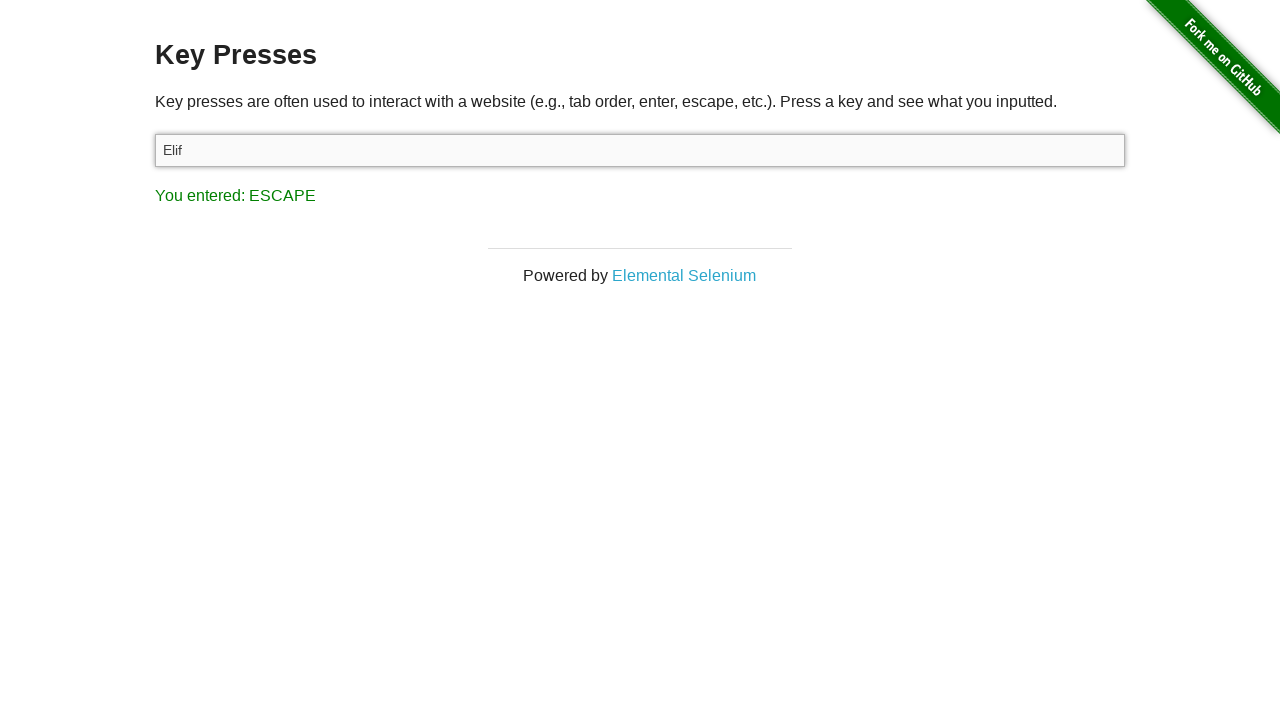

Retrieved result text showing last key pressed
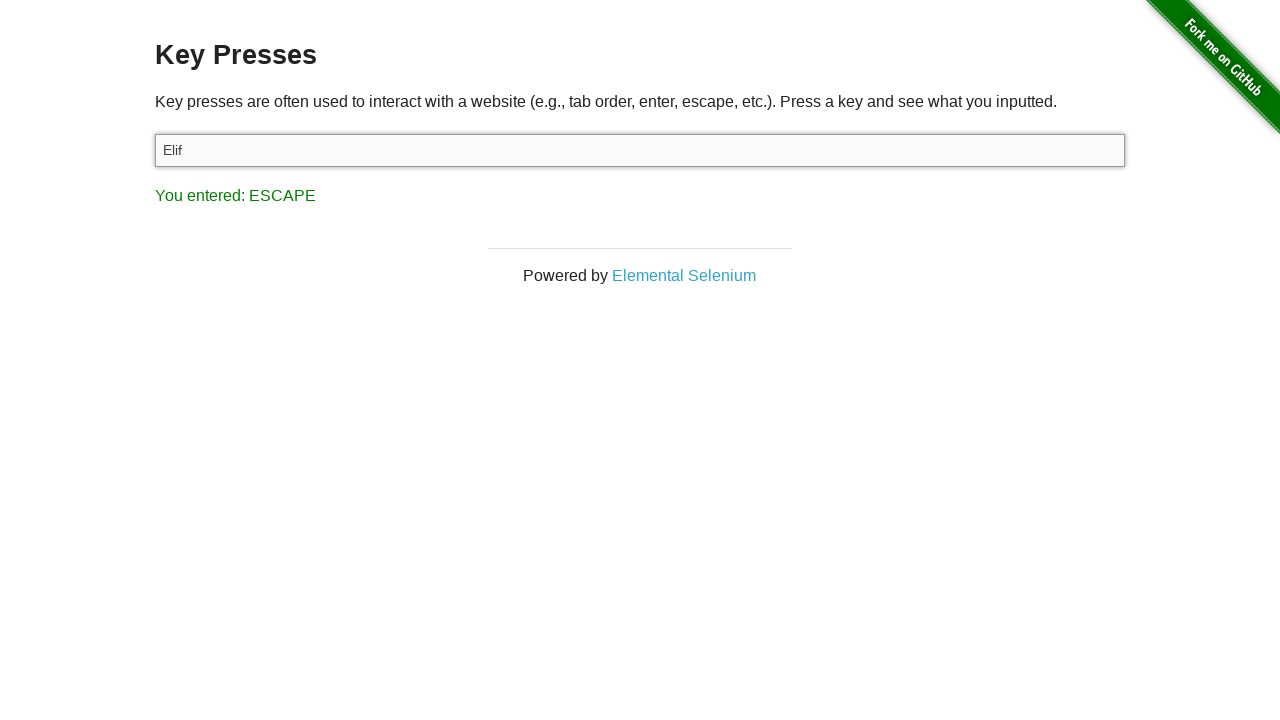

Verified result contains 'You entered:' - key press detection confirmed
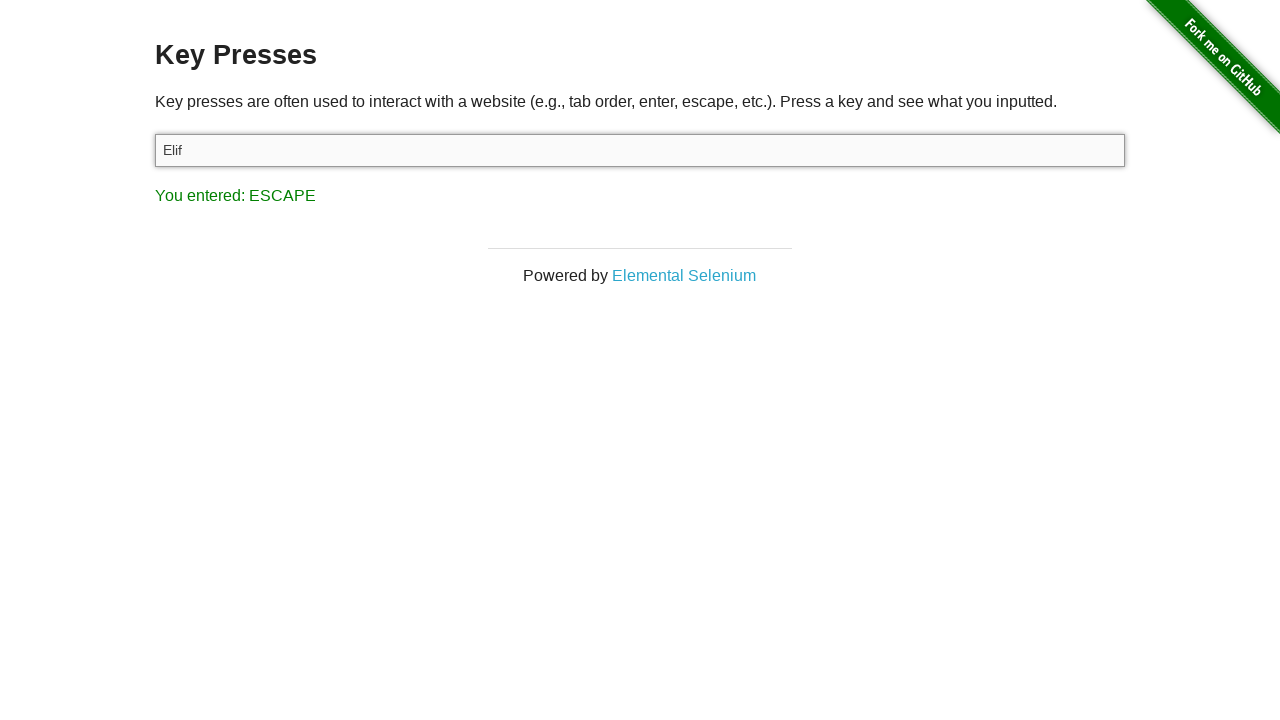

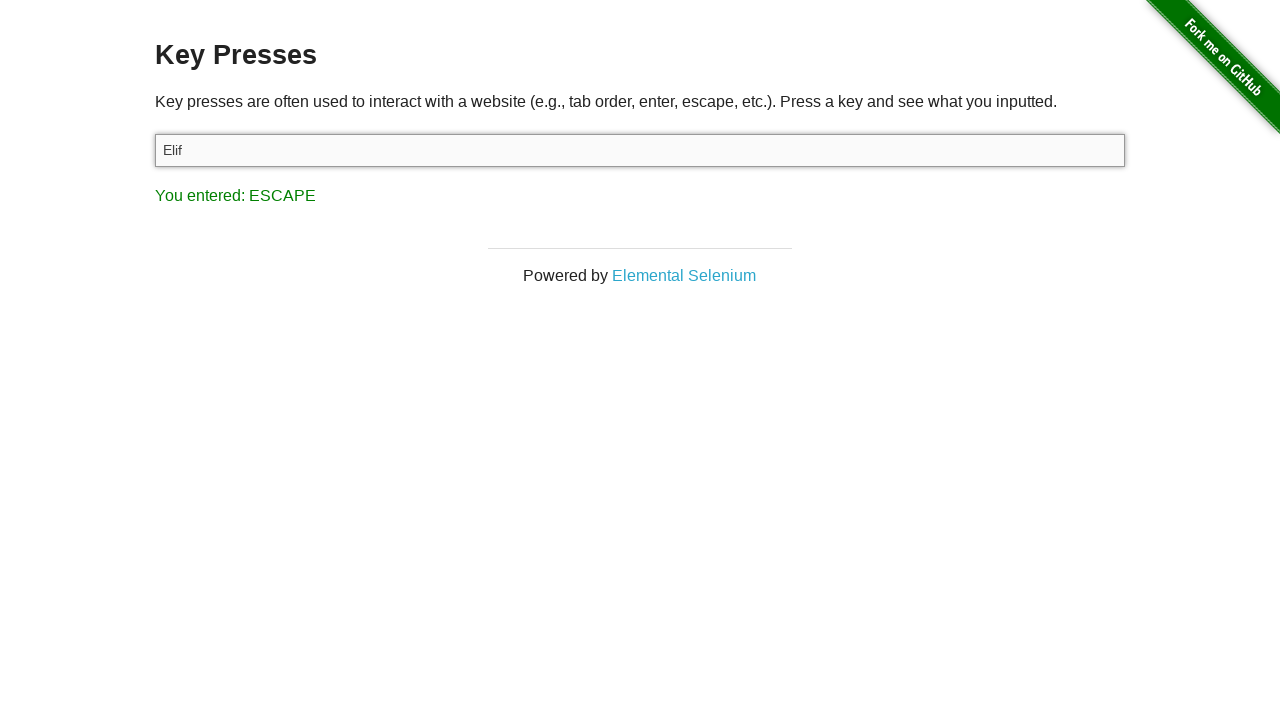